Tests advanced mouse interactions including double-click, right-click, hover actions, and keyboard modifiers on various web elements

Starting URL: https://demoqa.com/buttons

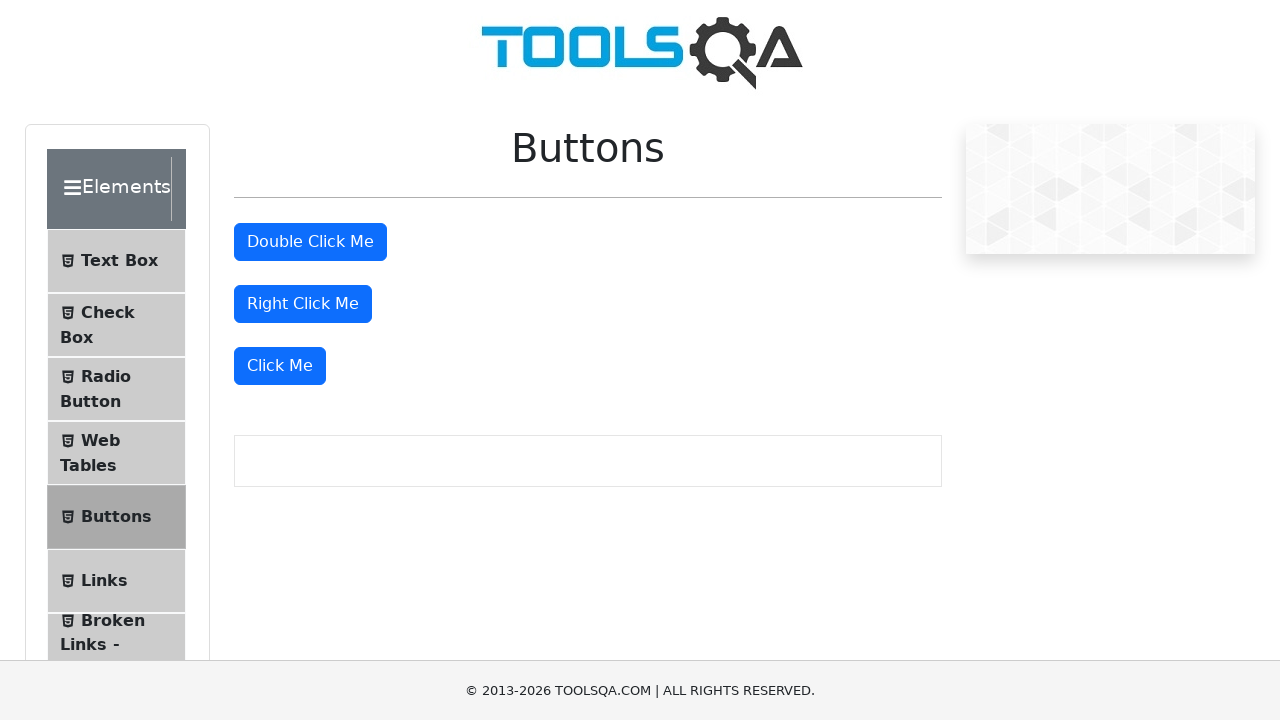

Double-clicked the double-click button at (310, 242) on xpath=//button[contains(text(),'Double')]
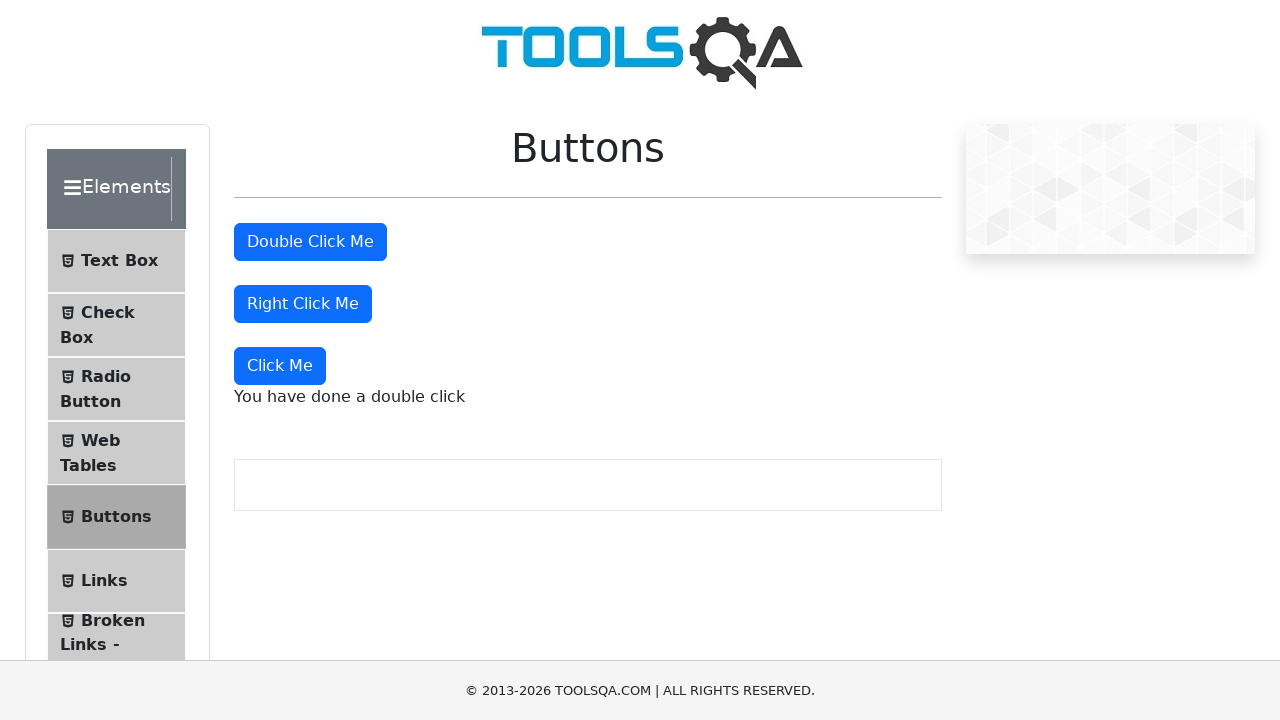

Hovered over the double-click button at (310, 242) on xpath=//button[contains(text(),'Double')]
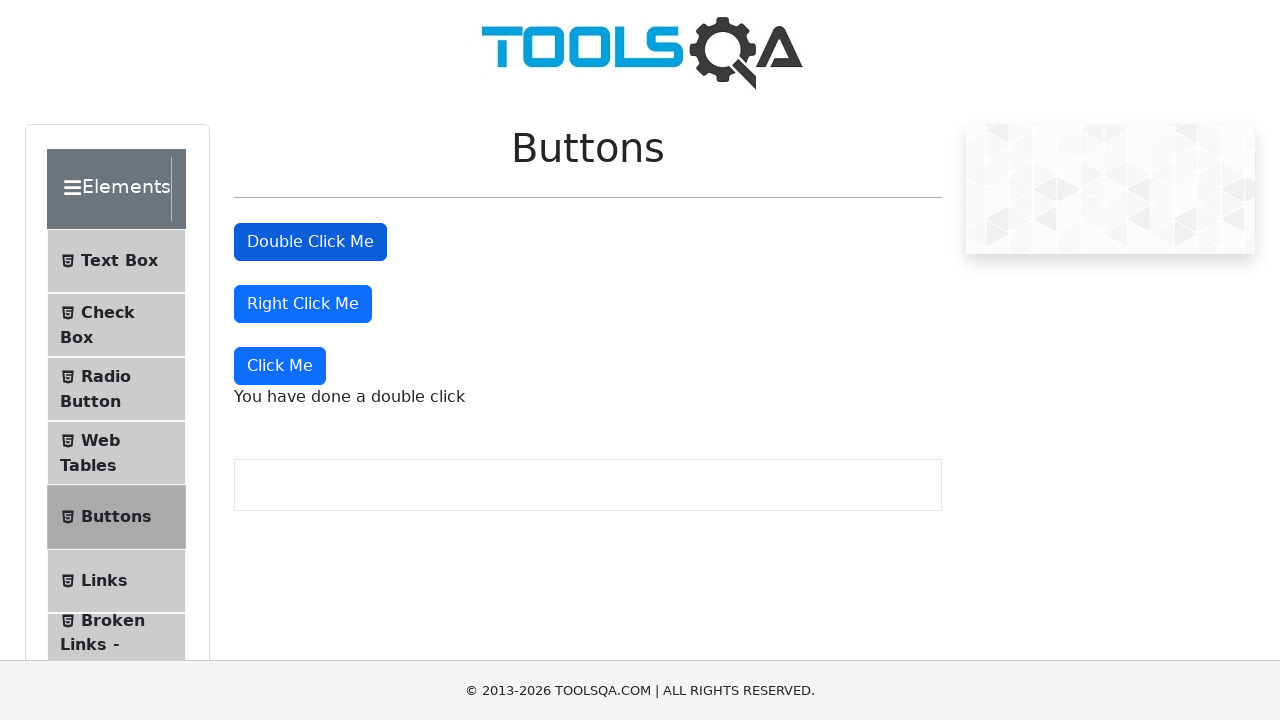

Double-clicked the double-click button again after hovering at (310, 242) on xpath=//button[contains(text(),'Double')]
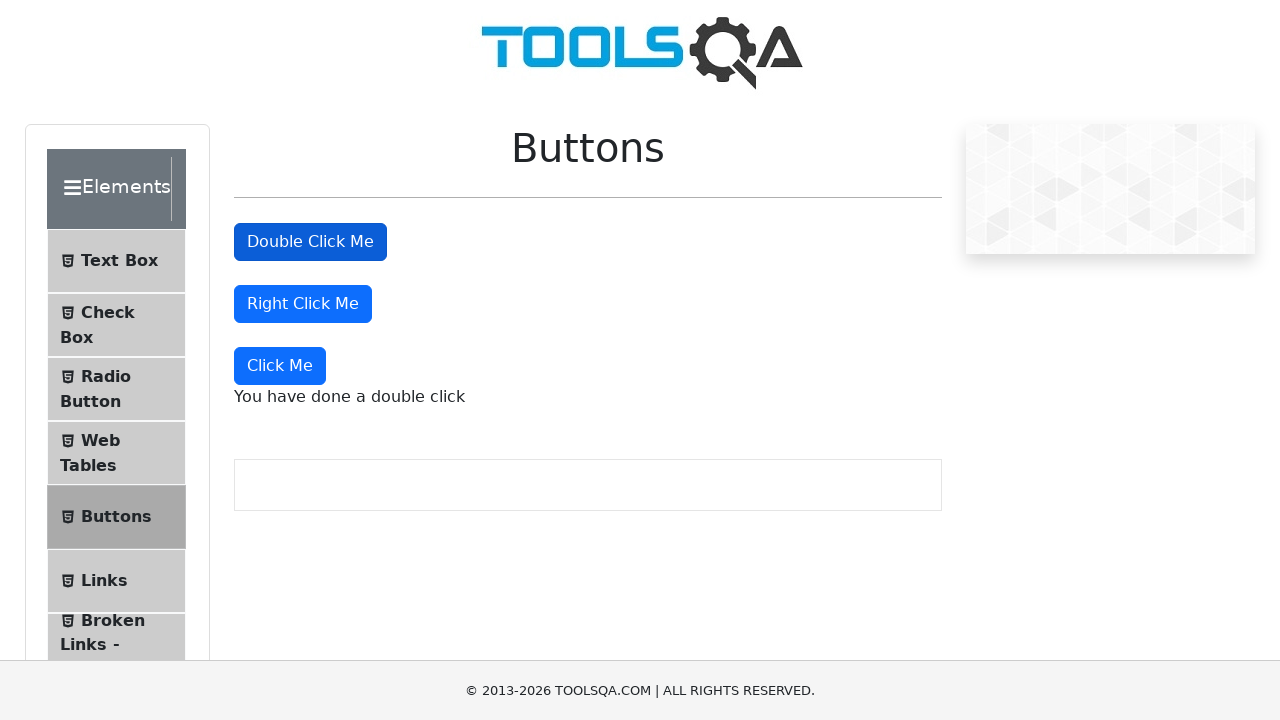

Right-clicked the right-click button at (303, 304) on xpath=//button[contains(text(),'Right')]
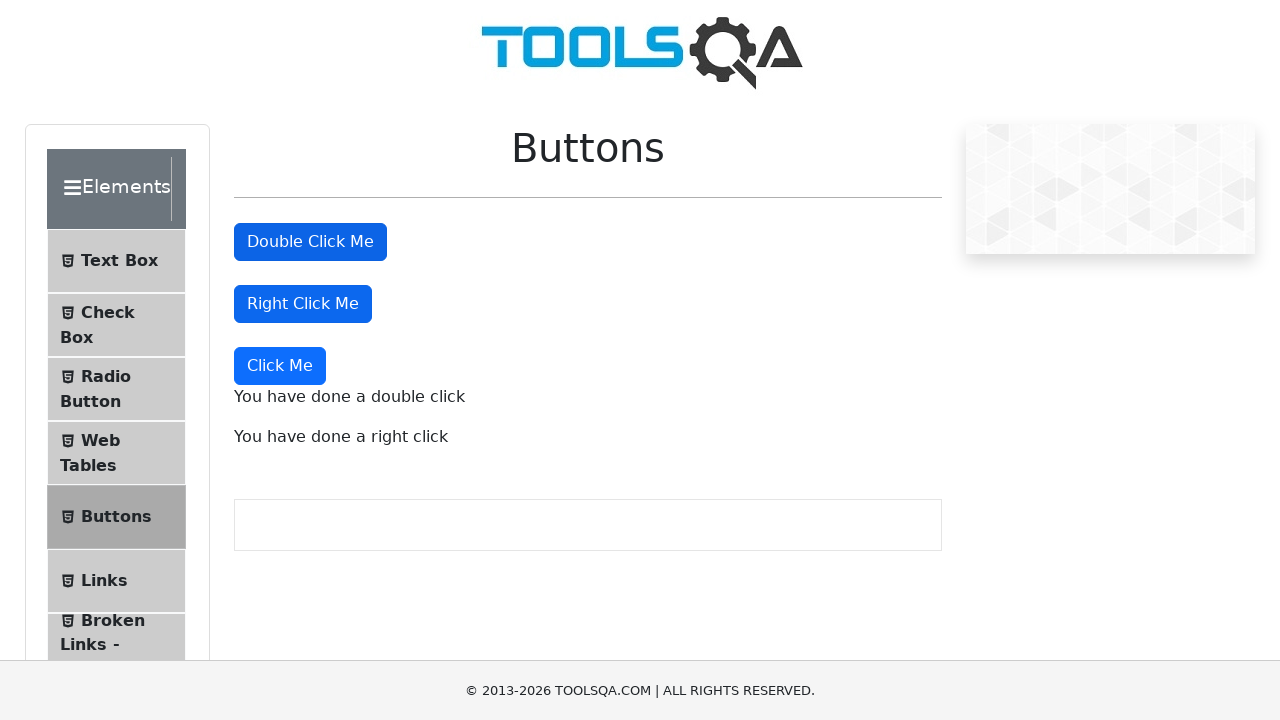

Navigated to hover test page at the-internet.herokuapp.com/hovers
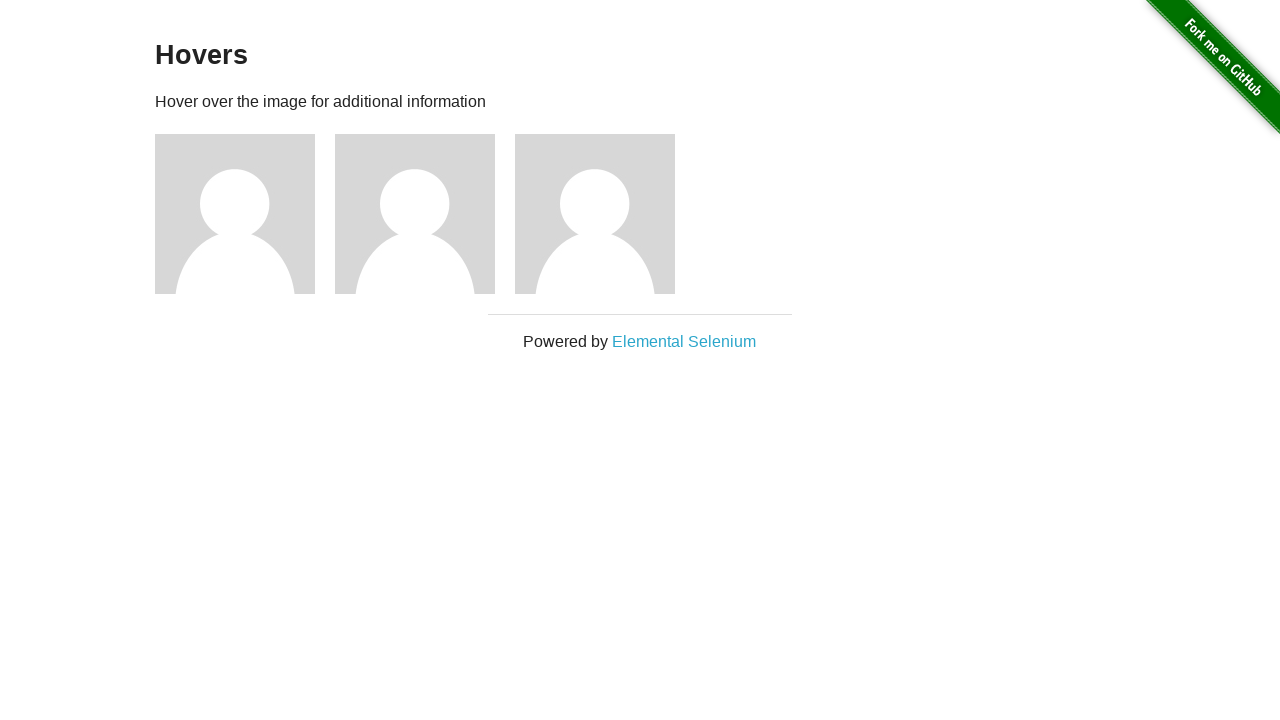

Hovered over the first figure element at (245, 214) on xpath=//div[@class='figure'][1]
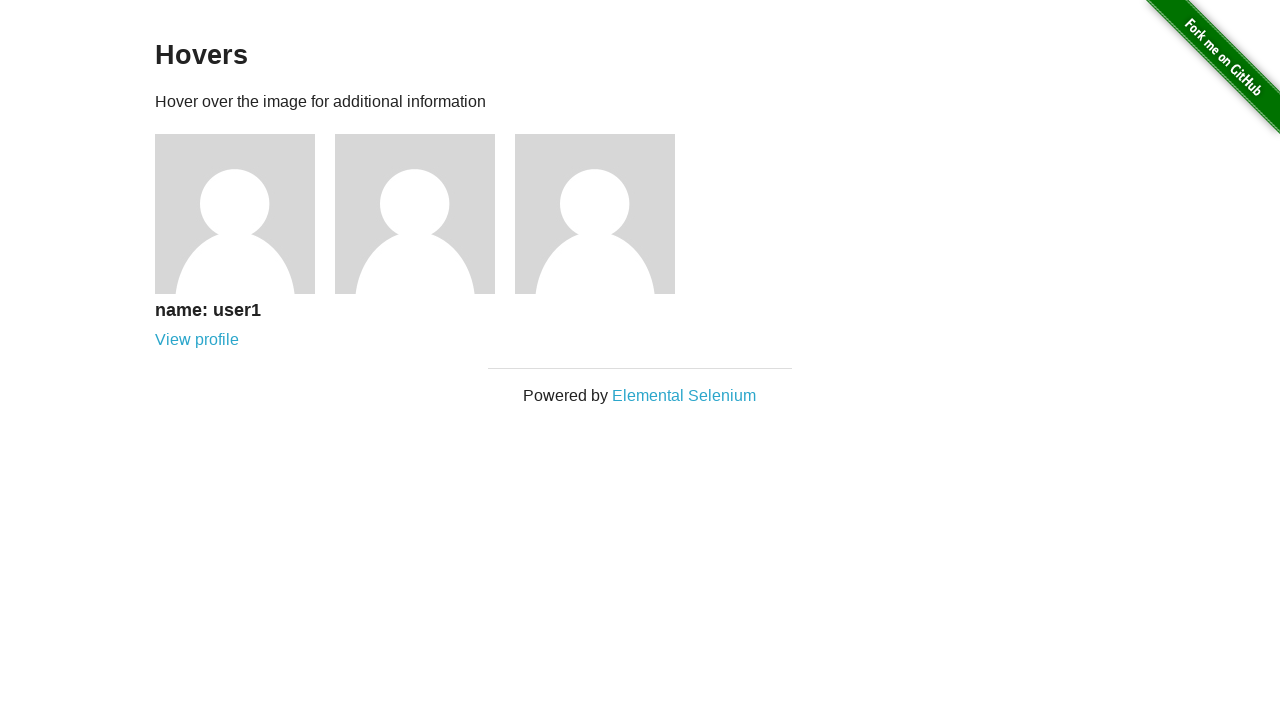

Pressed Control key down for modifier click
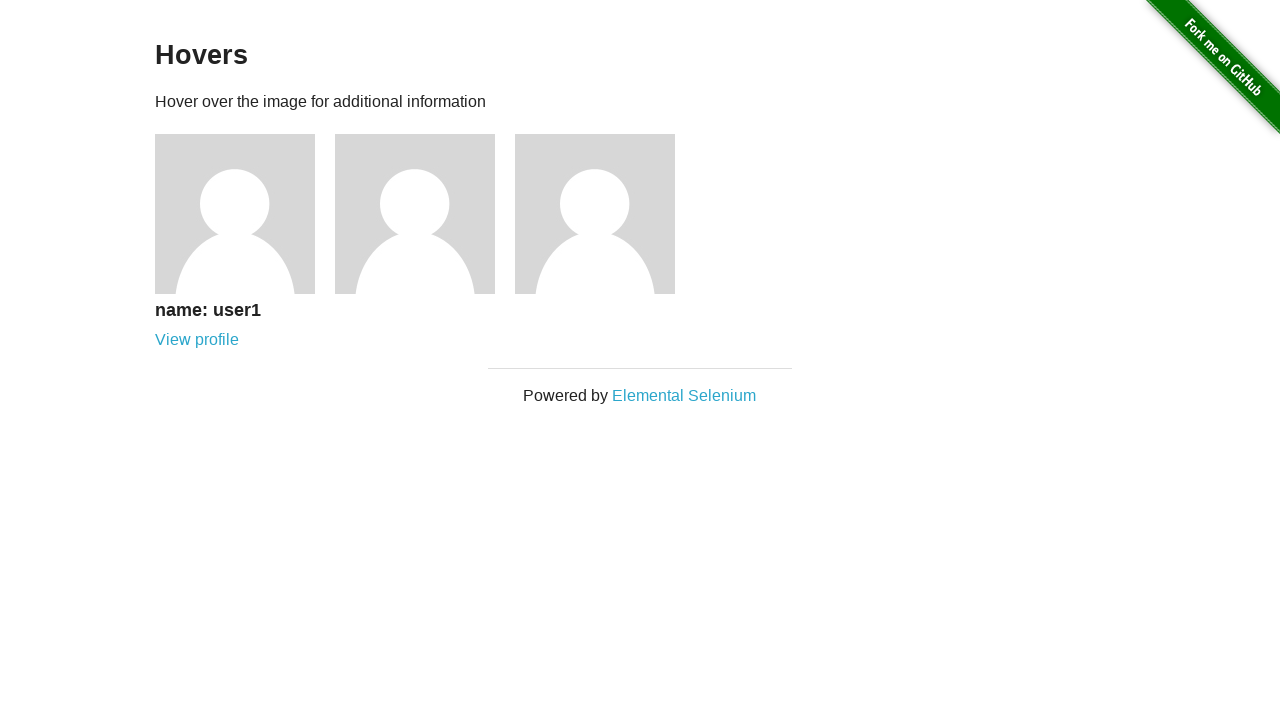

Clicked profile link with Control modifier (Ctrl+Click) at (197, 340) on xpath=//div[@class='figure'][1]//a
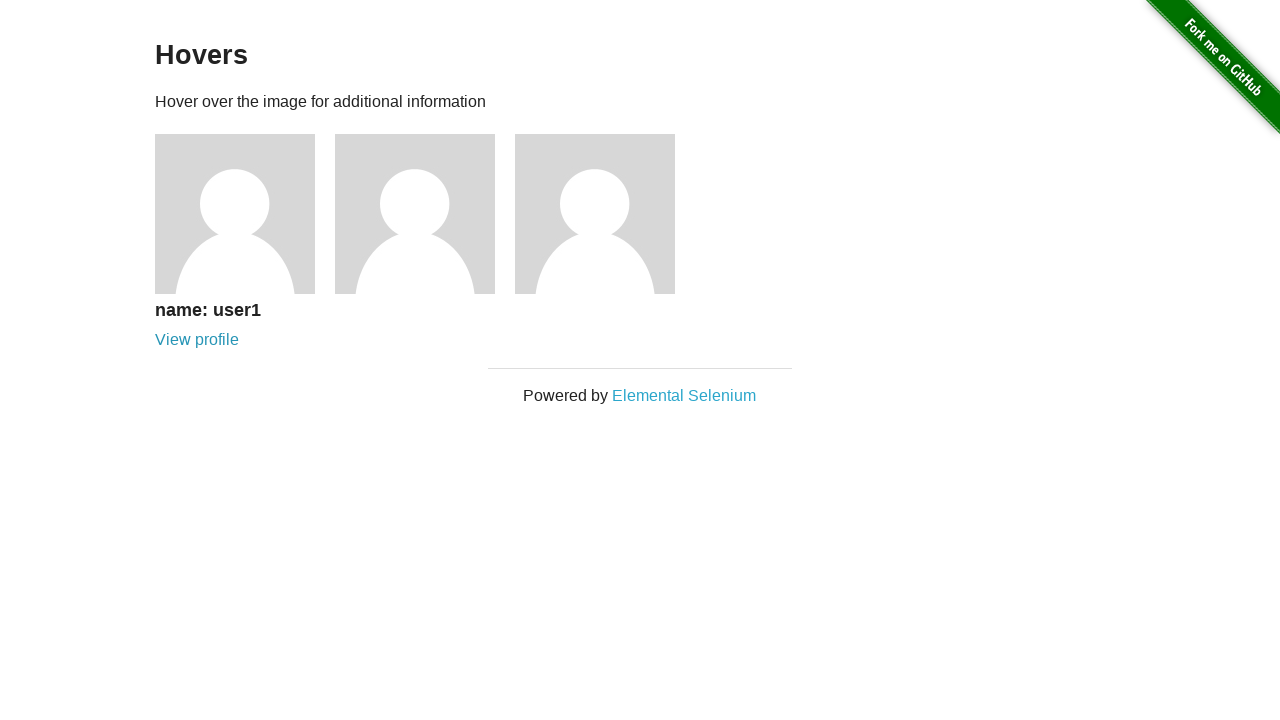

Released Control key
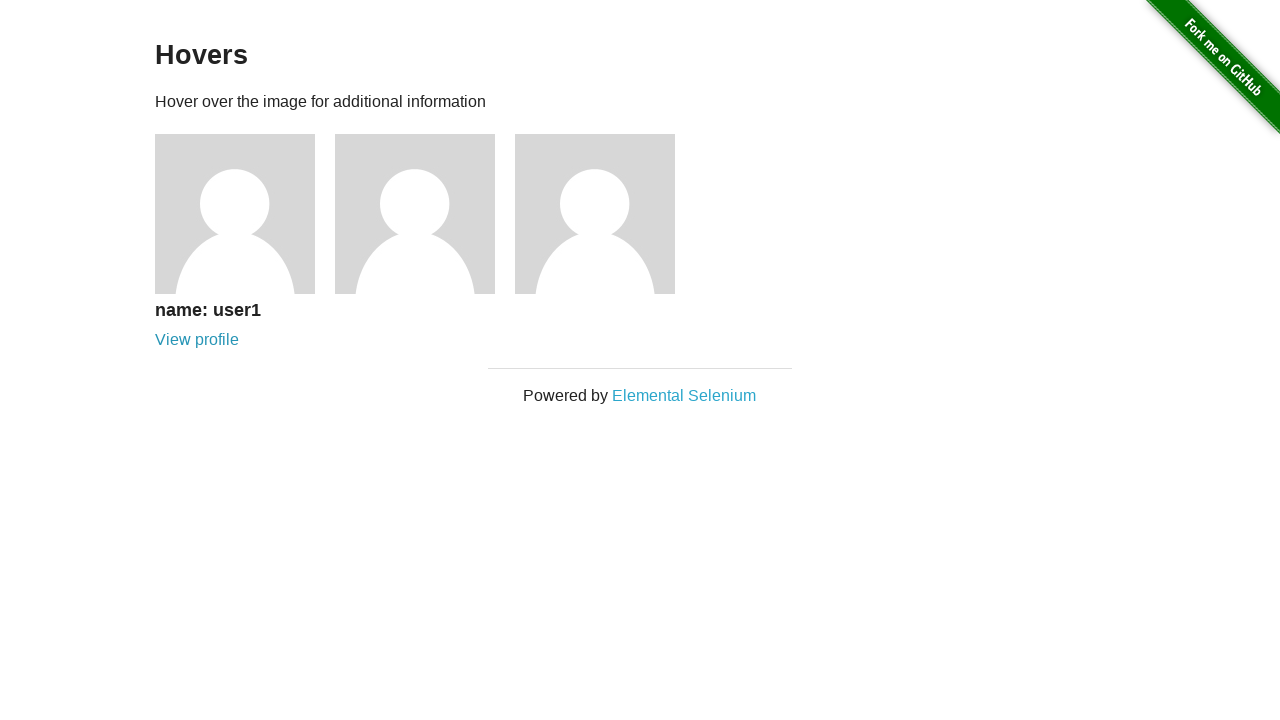

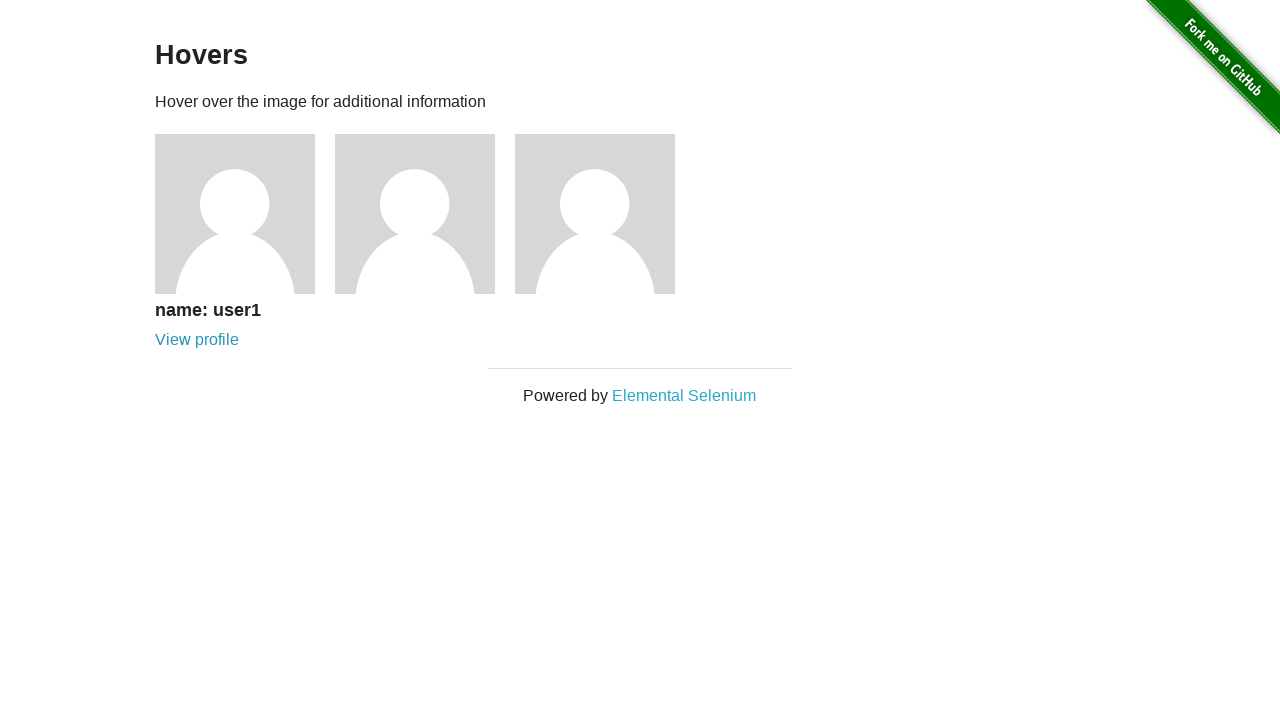